Navigates to the Broken Links - Images section and verifies that the broken image is indeed broken by checking its natural width is 0

Starting URL: https://demoqa.com

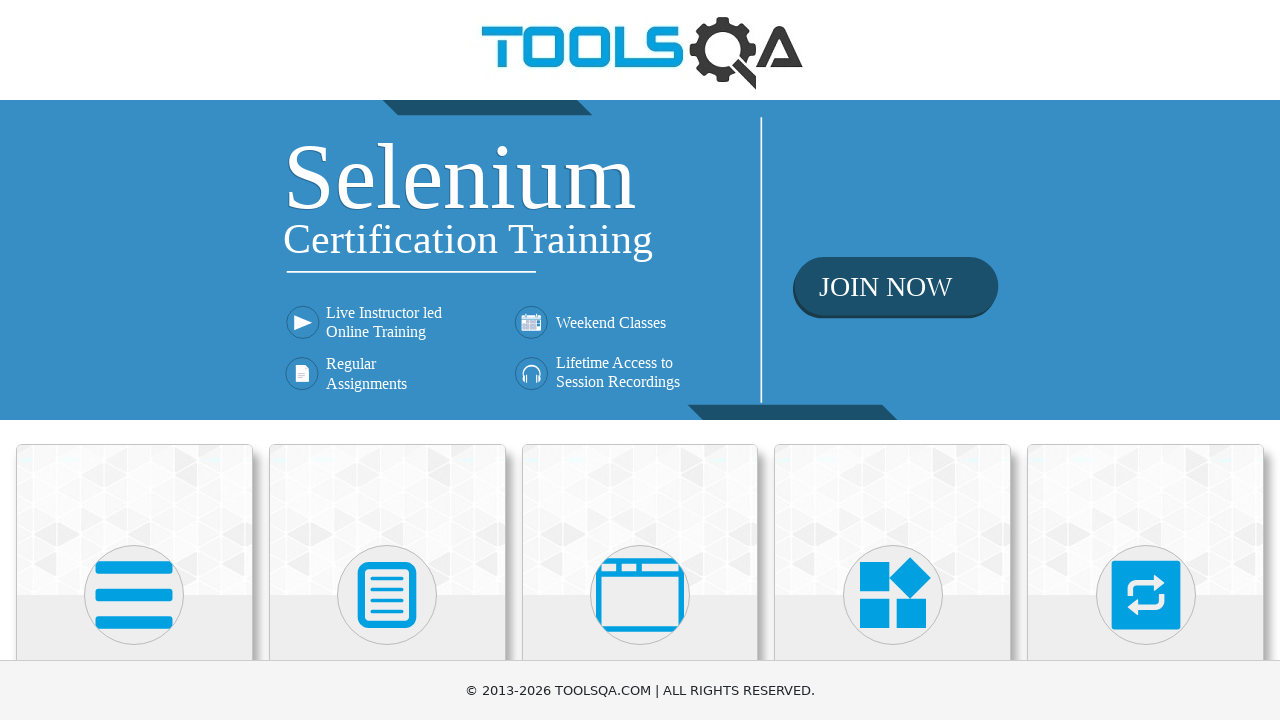

Clicked on Elements card on main page at (134, 360) on text=Elements
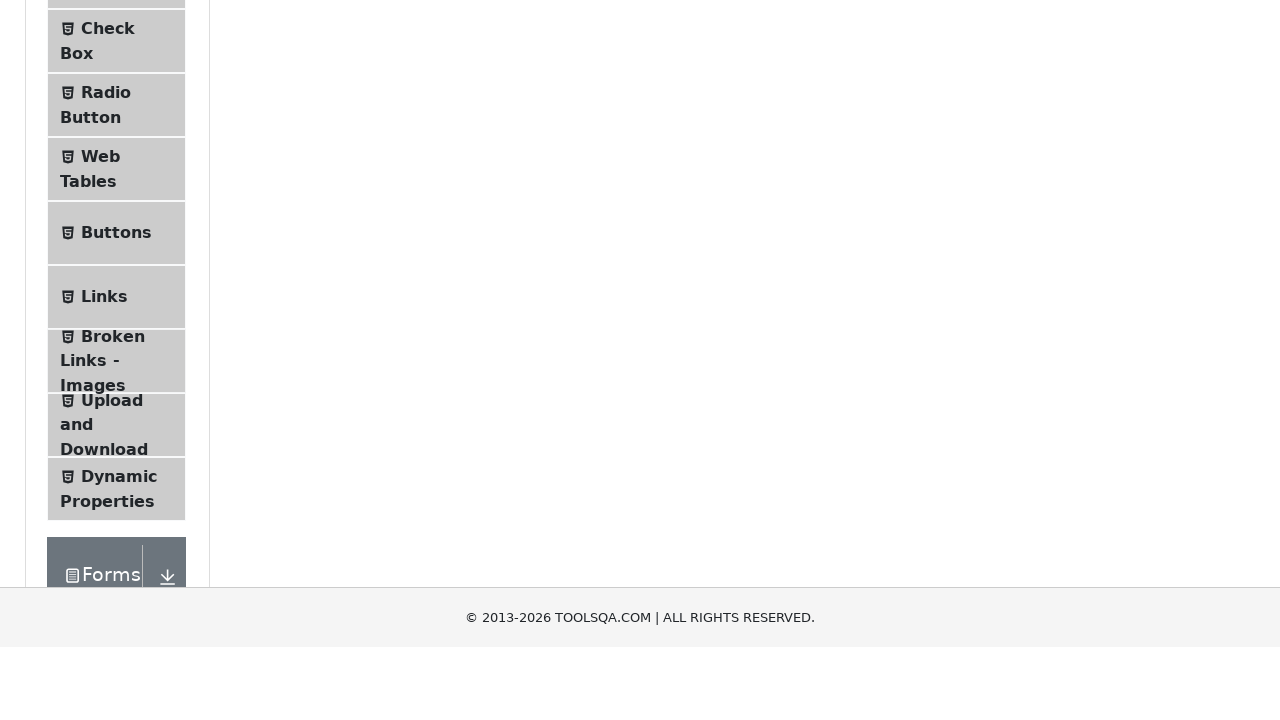

Clicked on 'Broken Links - Images' in navigation menu at (113, 620) on text=Broken Links - Images
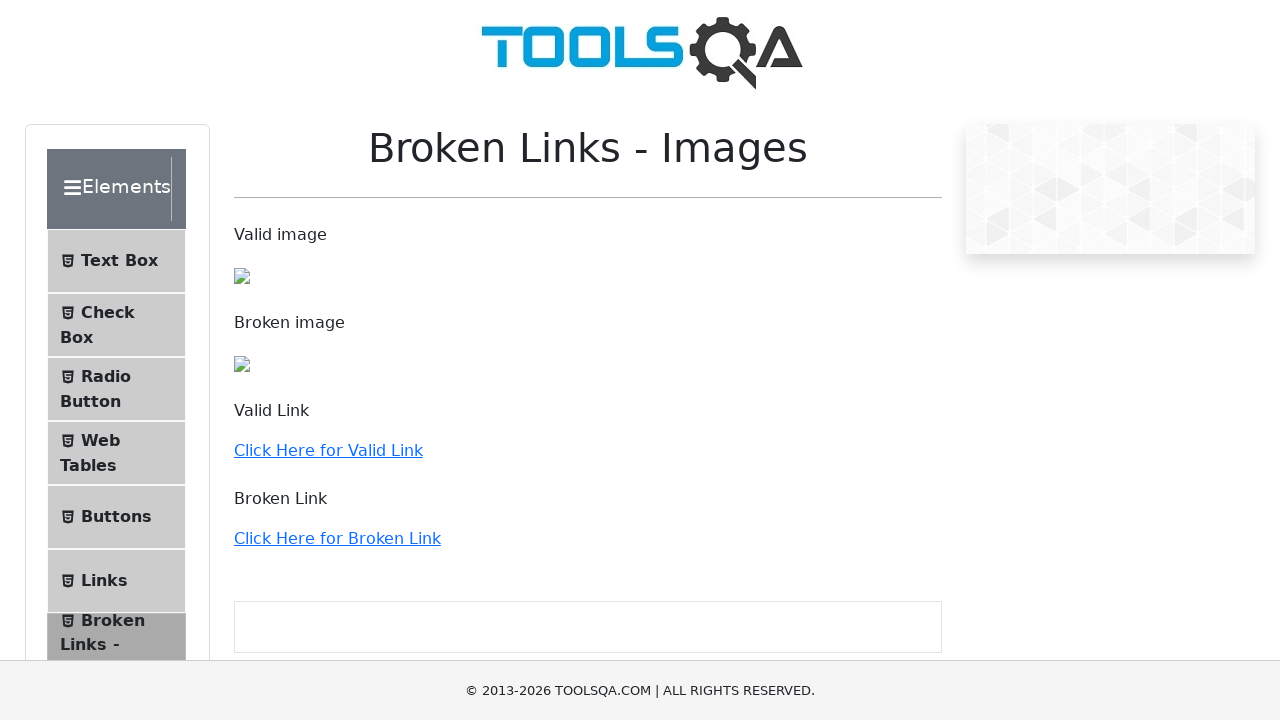

Broken Links - Images page loaded with 'Broken image' text visible
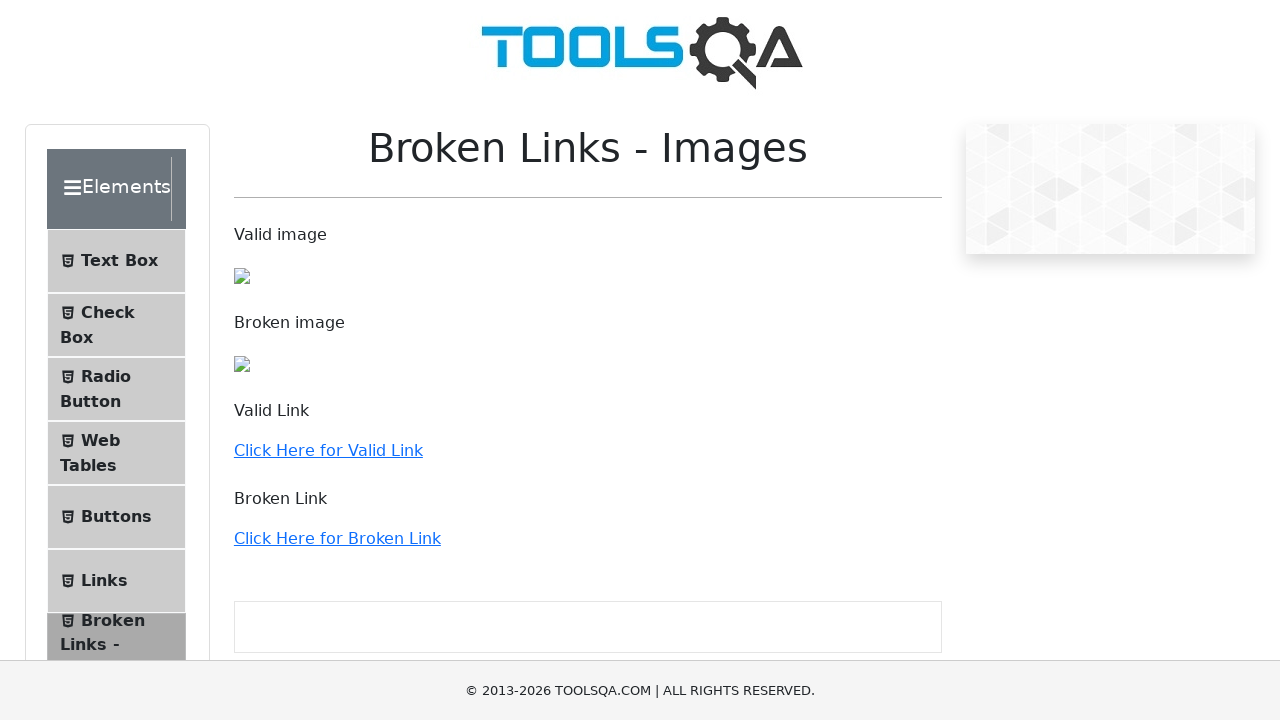

Verified broken image has naturalWidth of 0, confirming it is broken
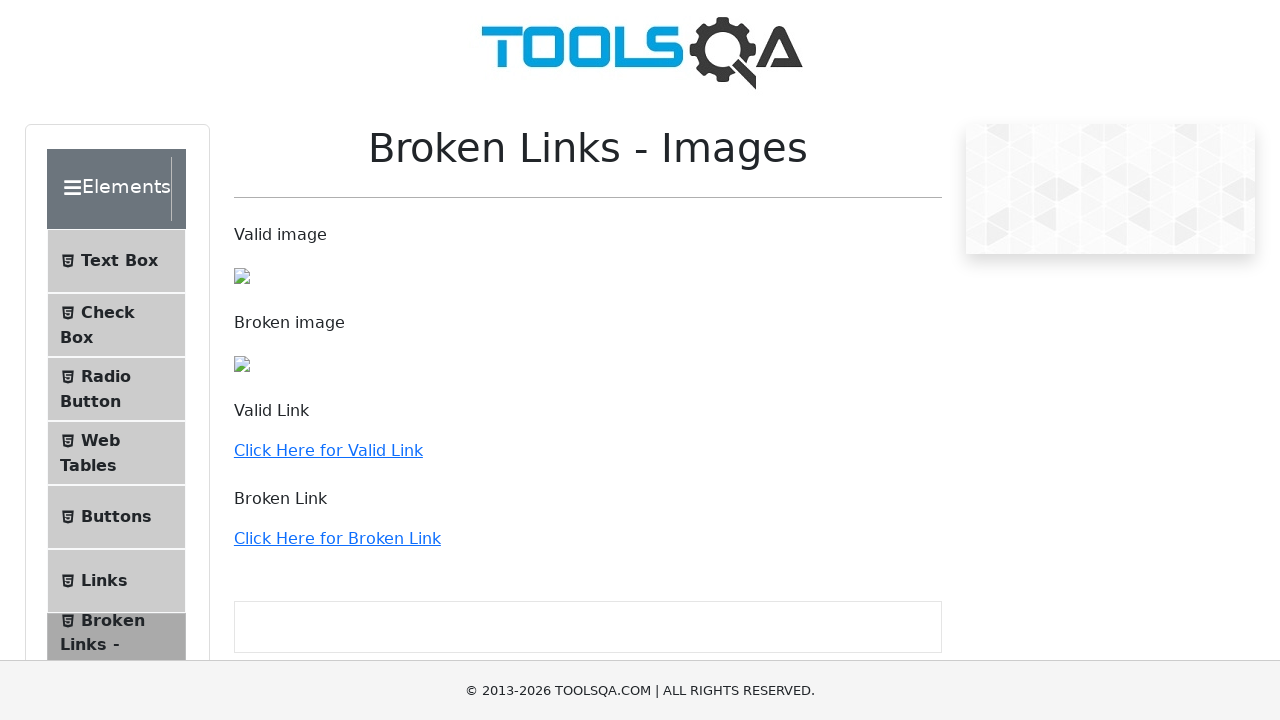

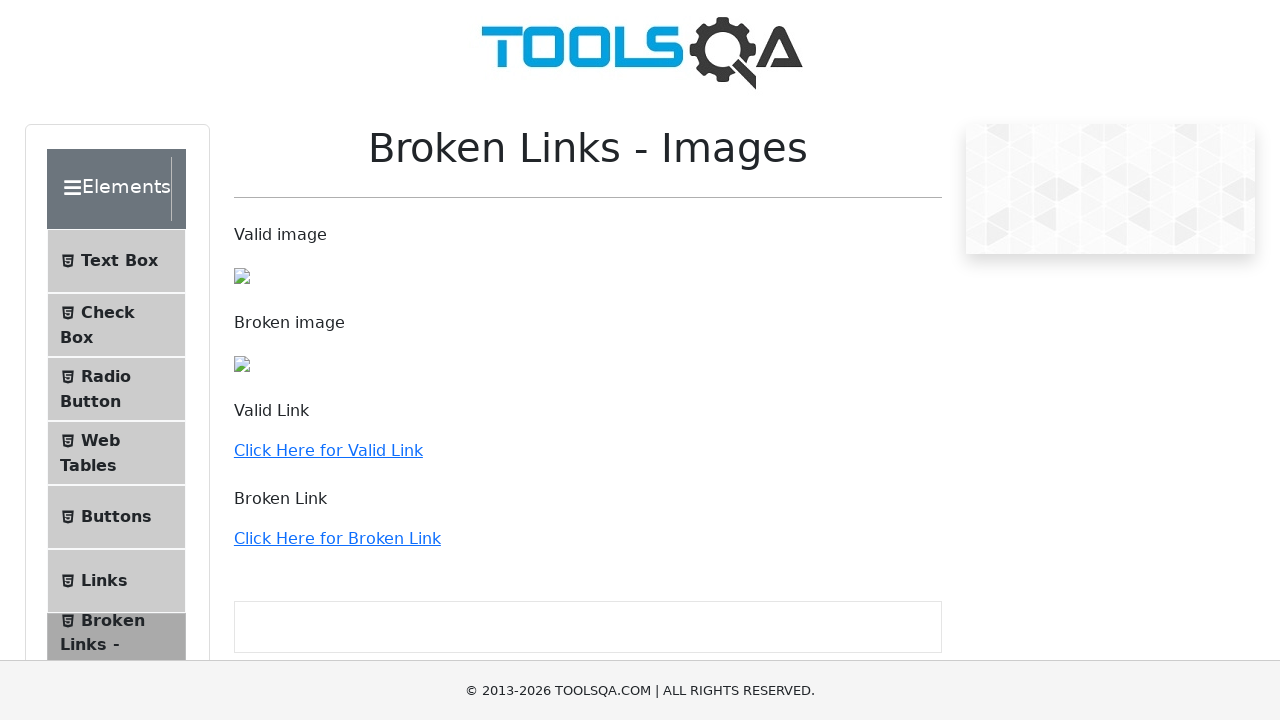